Tests file upload functionality by uploading a file using a file input element and clicking the upload button

Starting URL: https://demo.automationtesting.in/FileUpload.html

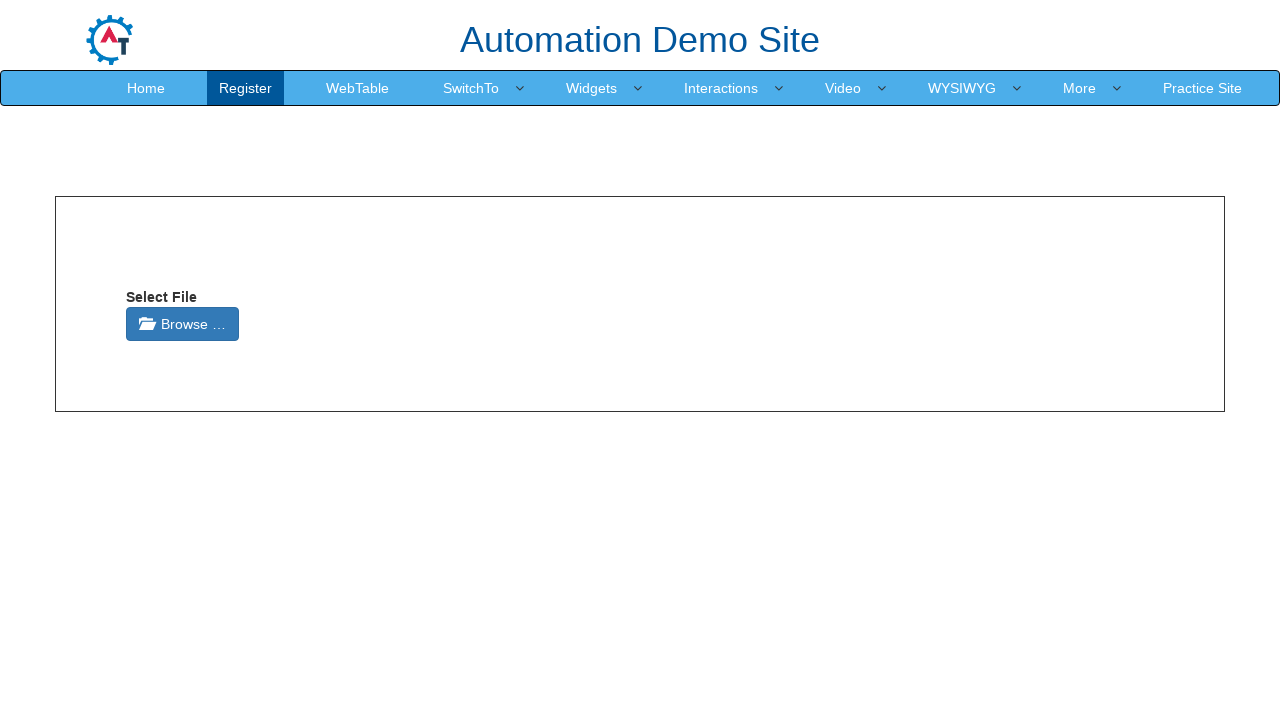

Waited 3 seconds for page to load
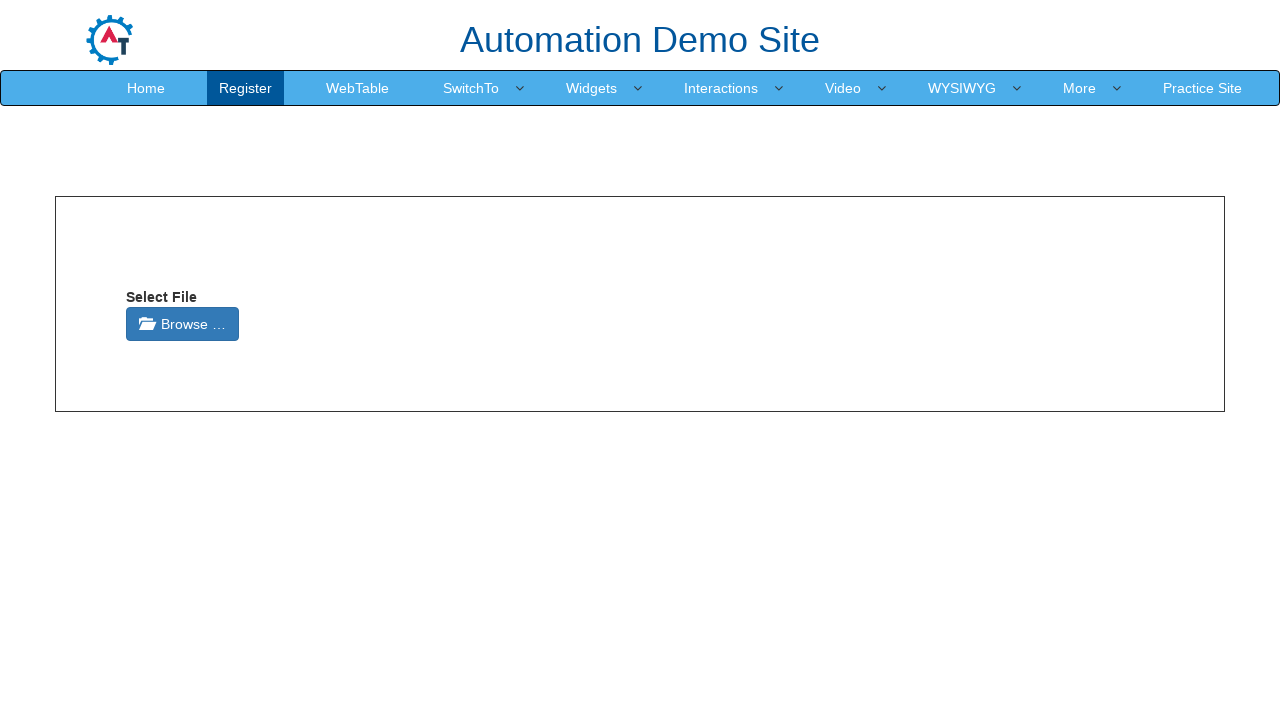

Created temporary test file with content
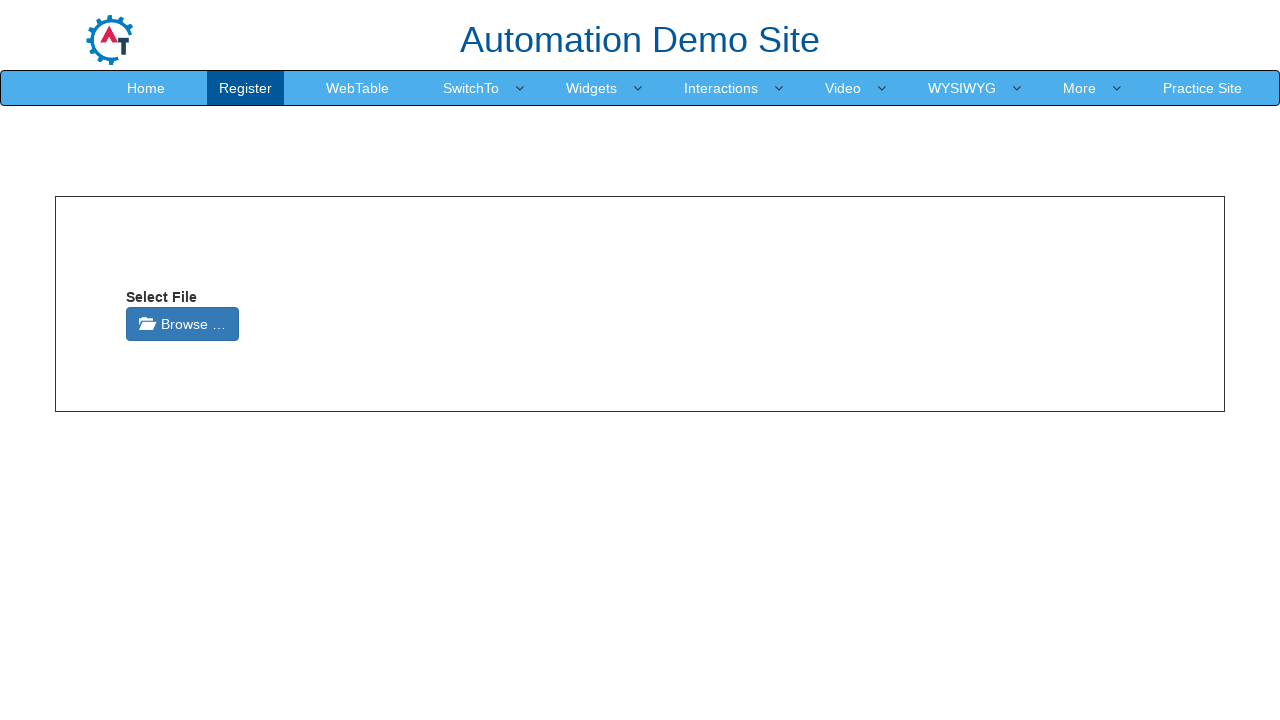

Selected temporary file in file input element
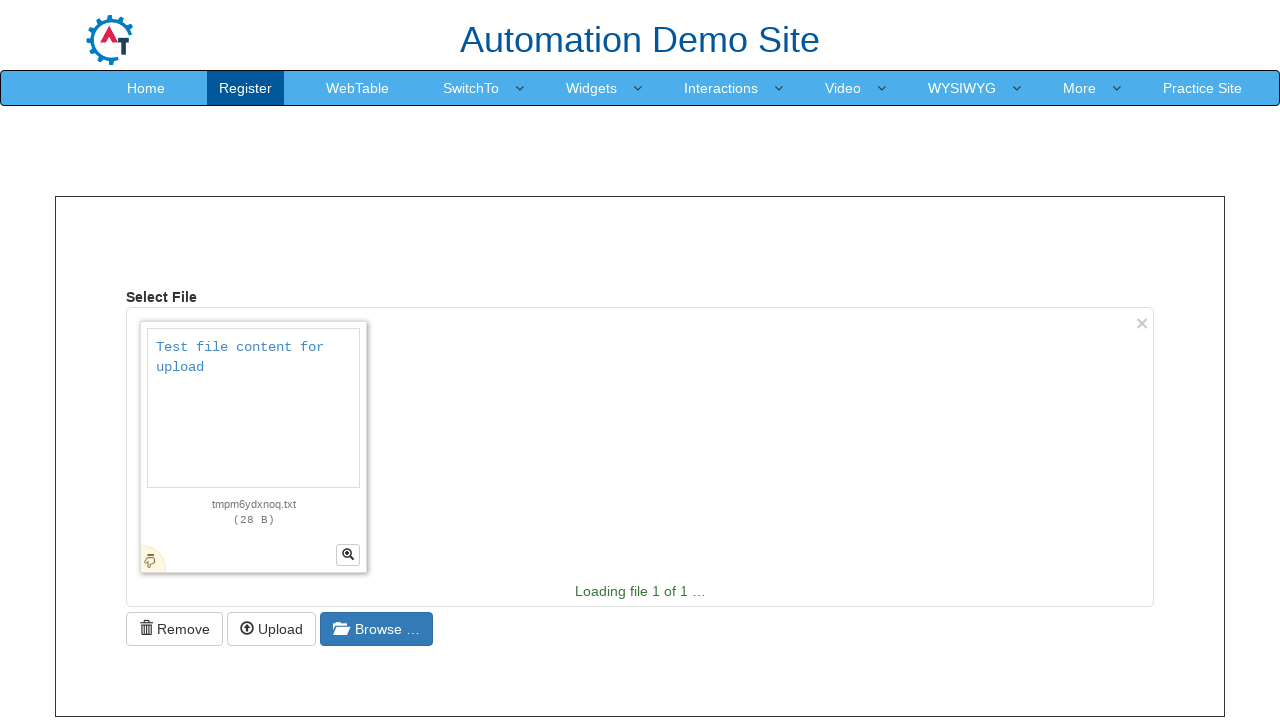

Clicked upload button to submit file at (280, 609) on xpath=(//span[@class='hidden-xs'])[3]
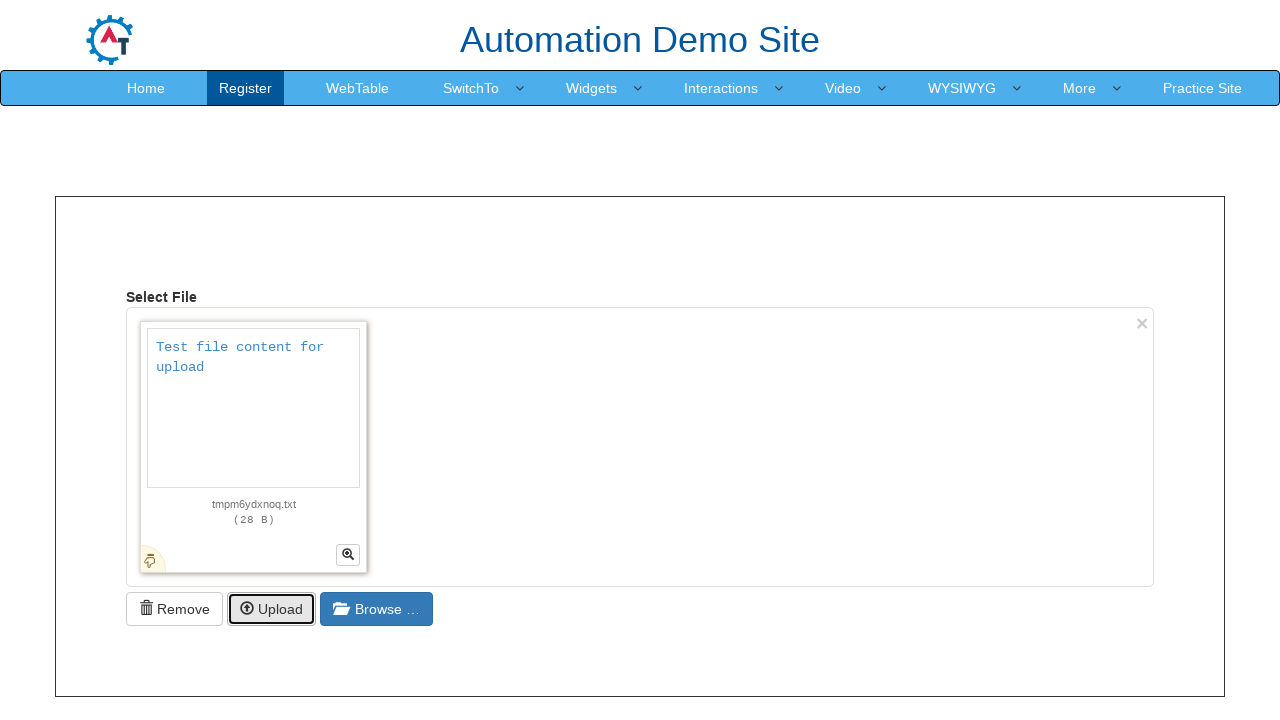

Cleaned up temporary file
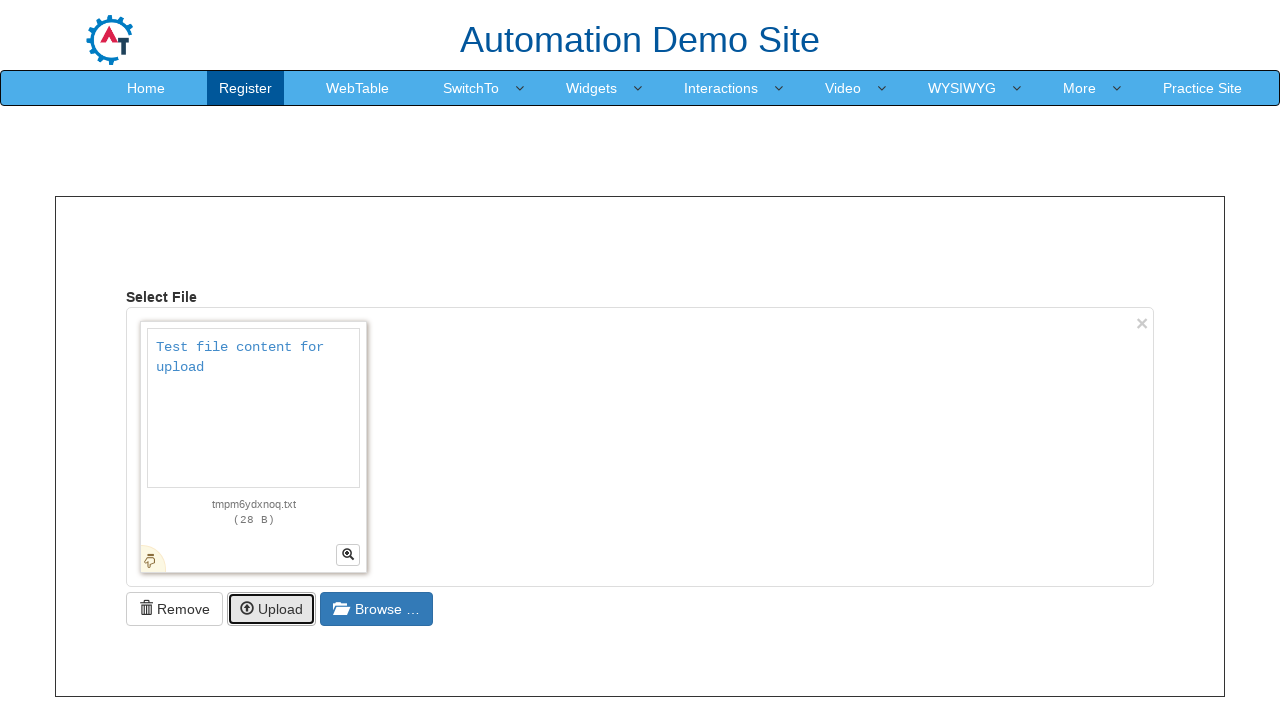

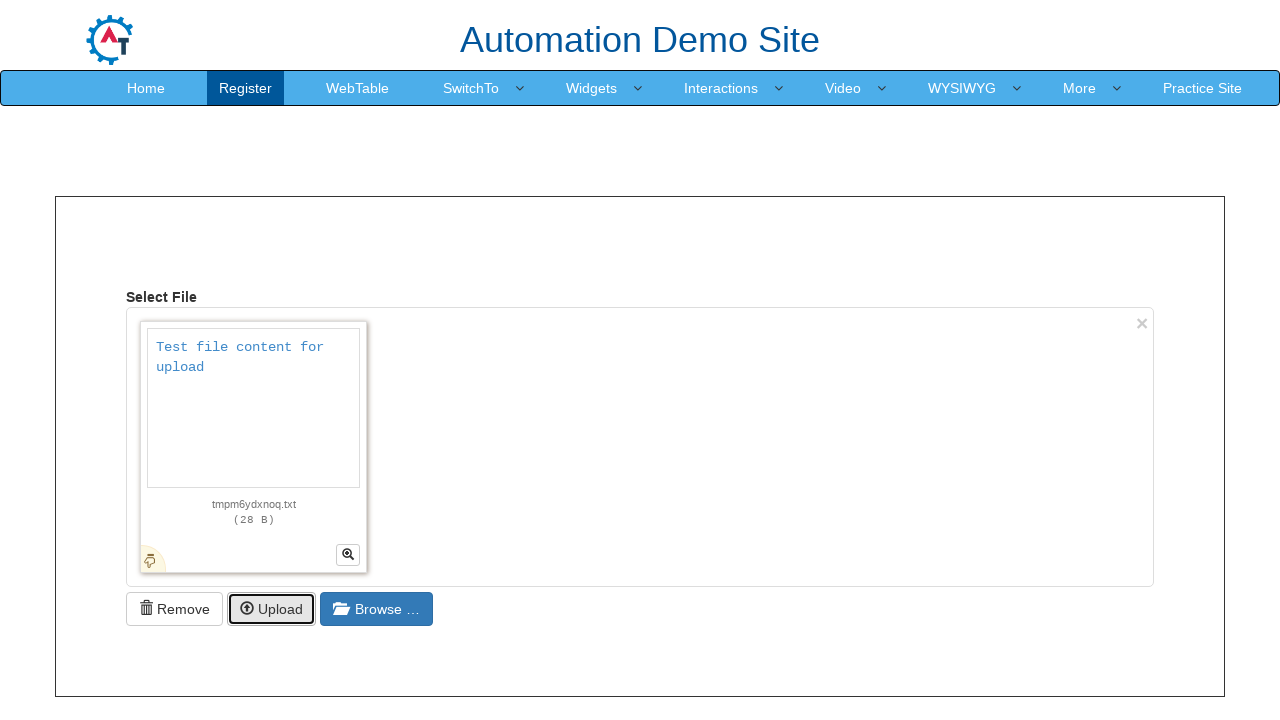